Navigates to Rahul Shetty Academy homepage and clicks on the sign-in link to navigate to the login page

Starting URL: https://rahulshettyacademy.com

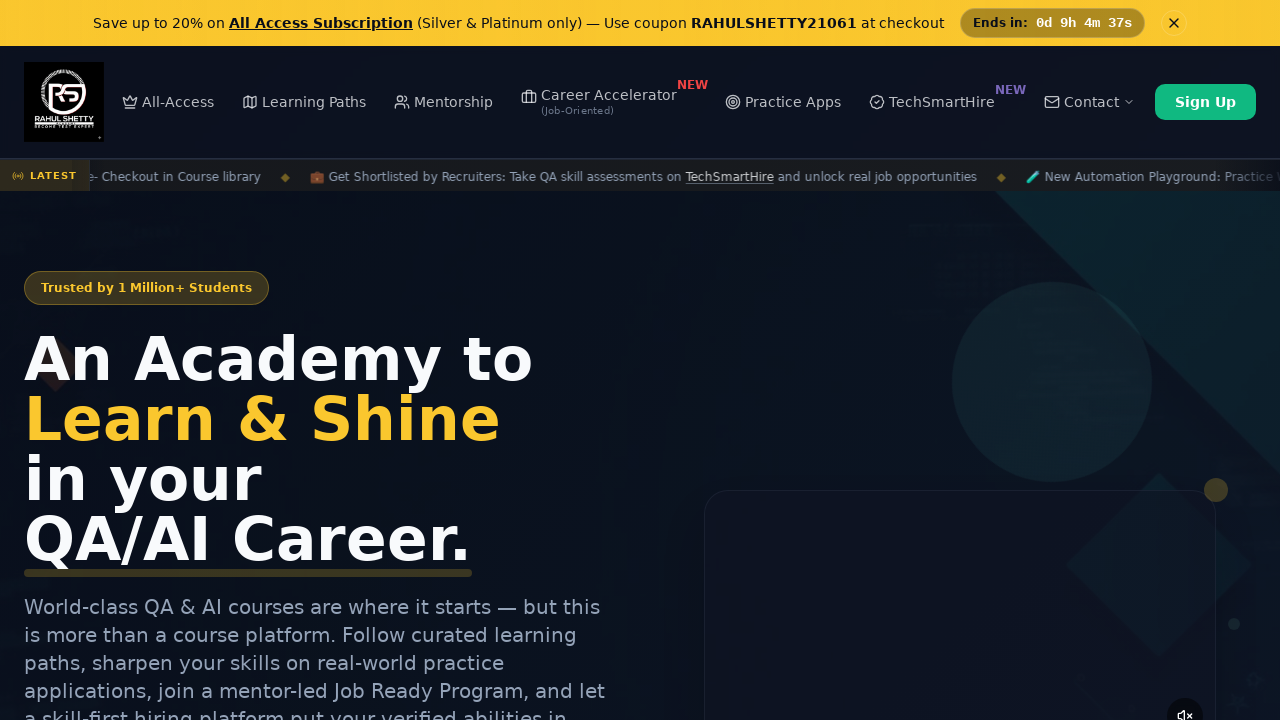

Navigated to Rahul Shetty Academy homepage
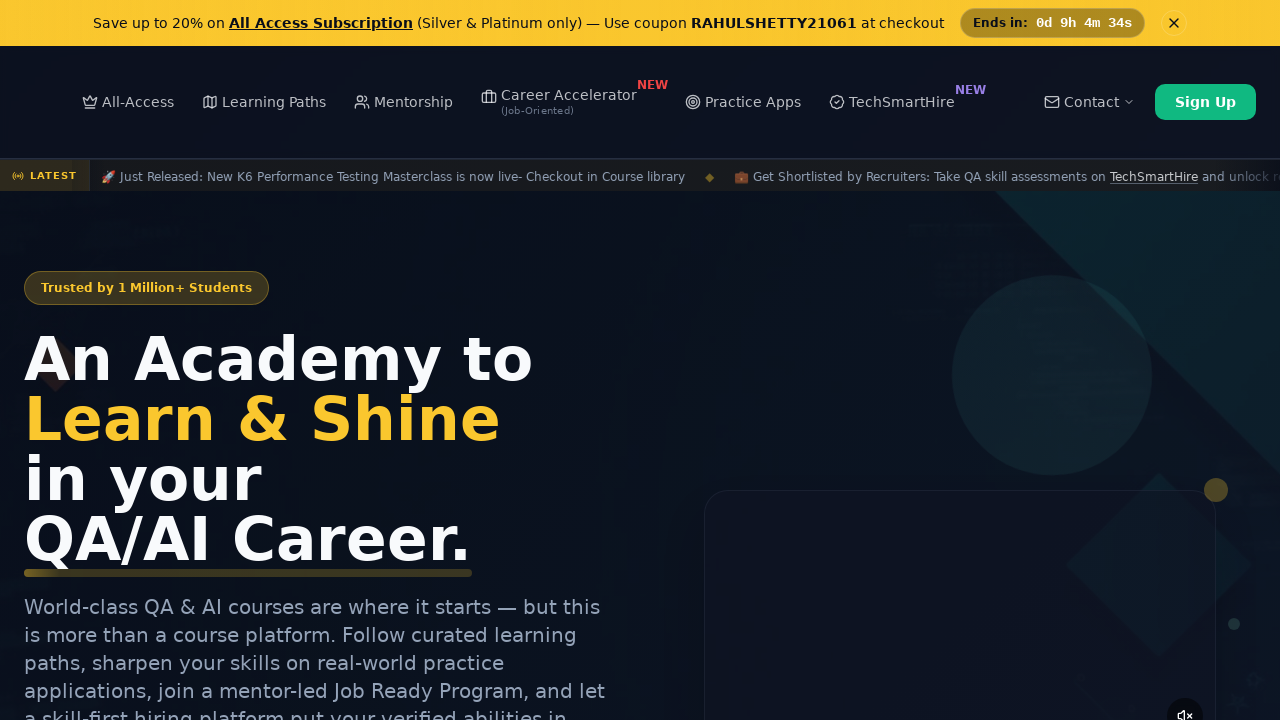

Clicked on the sign-in link to navigate to the login page at (1114, 360) on a[href*='sign_in']
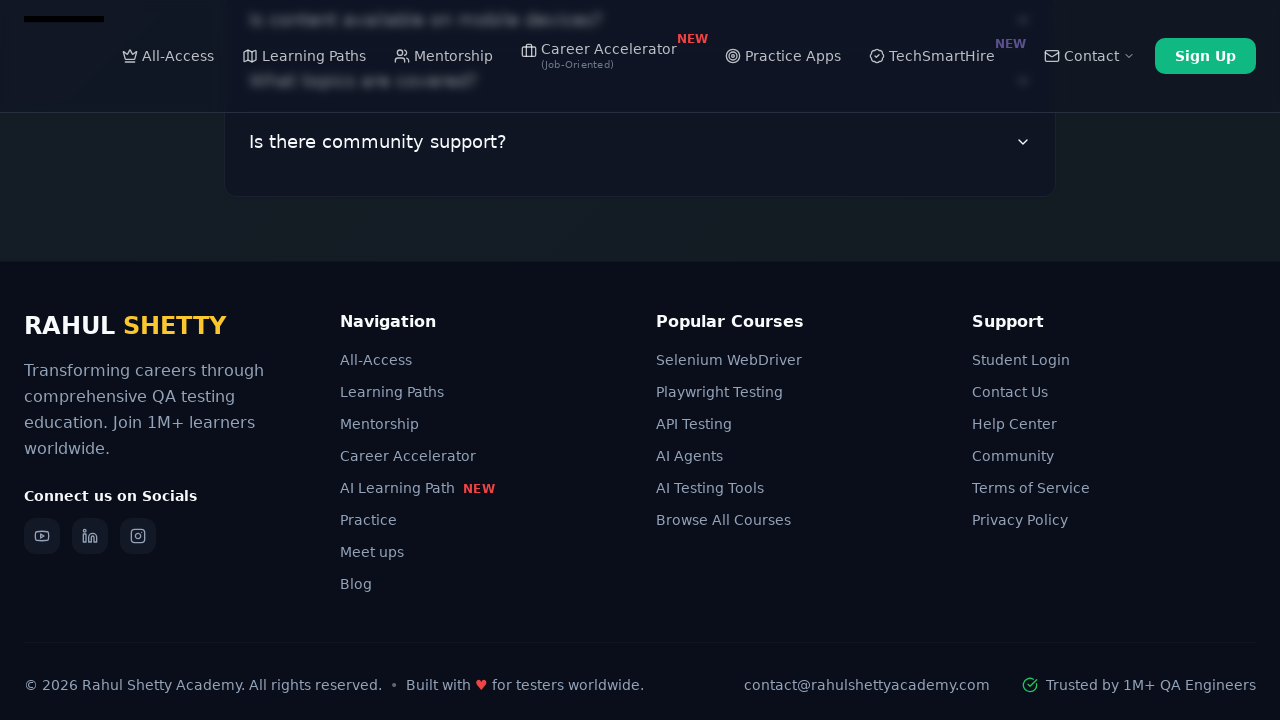

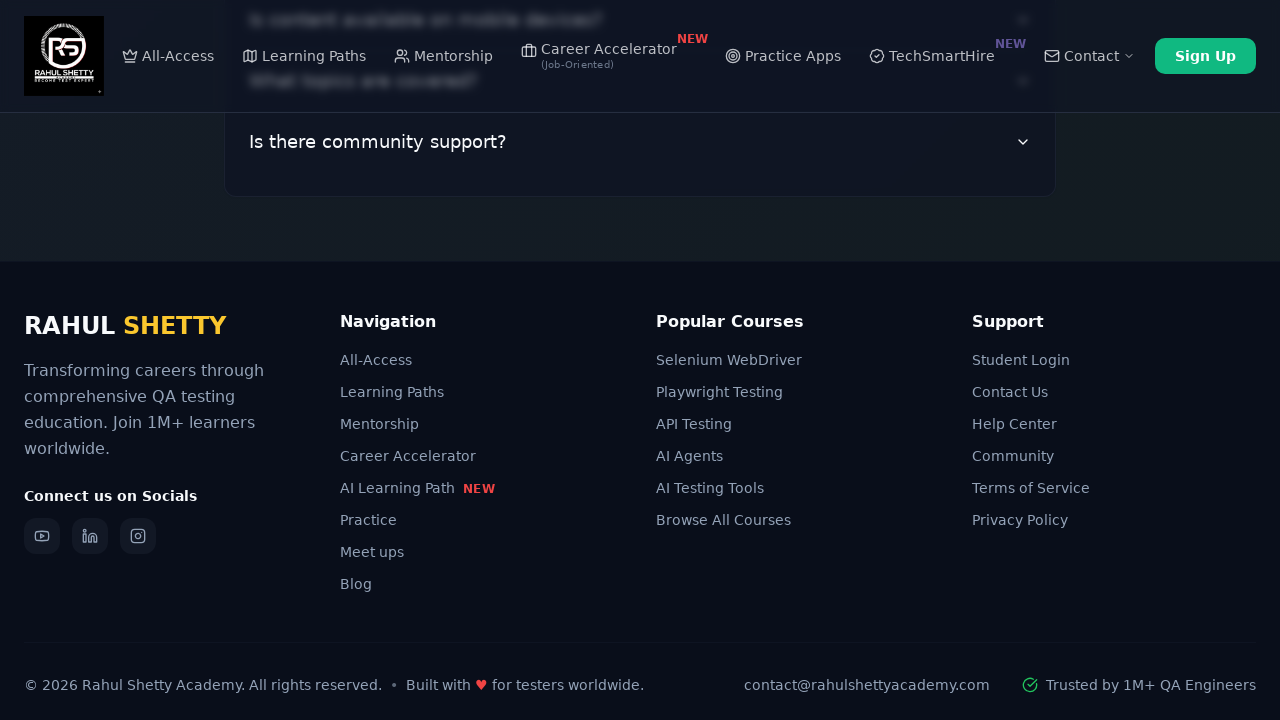